Tests multi-window handling by opening a new browser window, navigating to a course page, extracting a course name, then switching back to the parent window and filling a form field with the extracted course name

Starting URL: https://rahulshettyacademy.com/angularpractice/

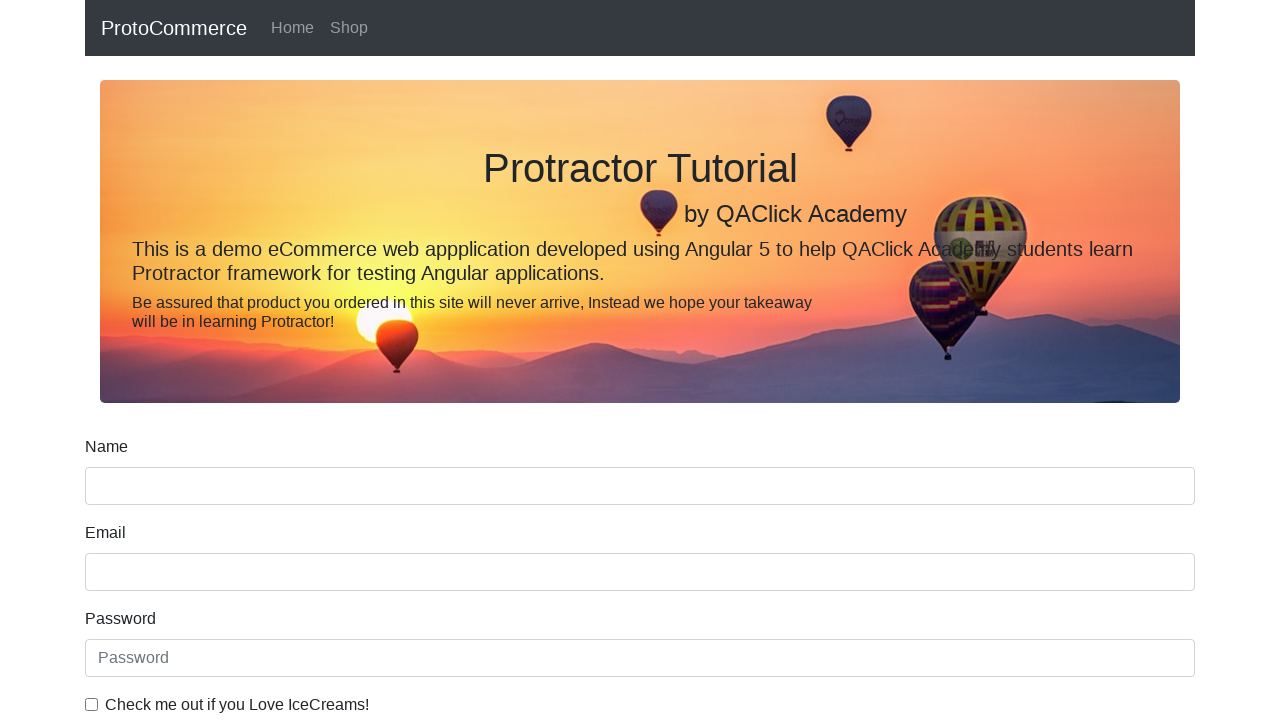

Opened a new browser window/tab
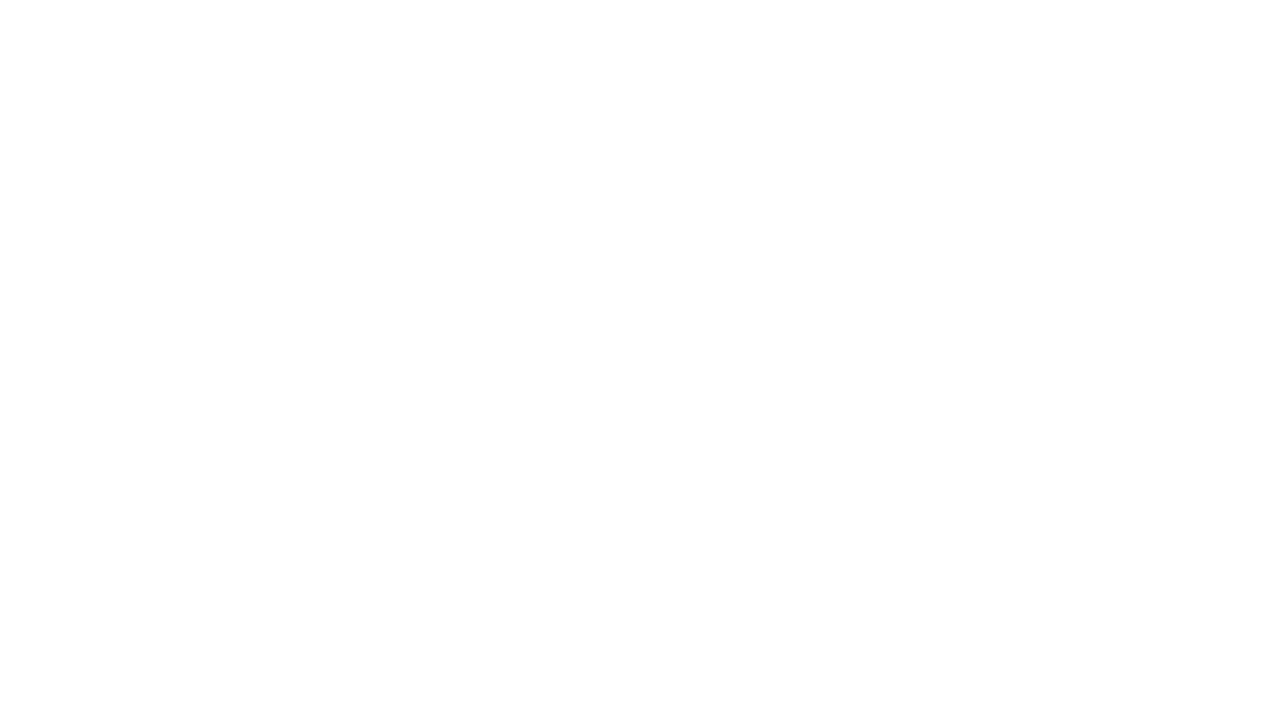

Navigated to Rahul Shetty Academy home page in new window
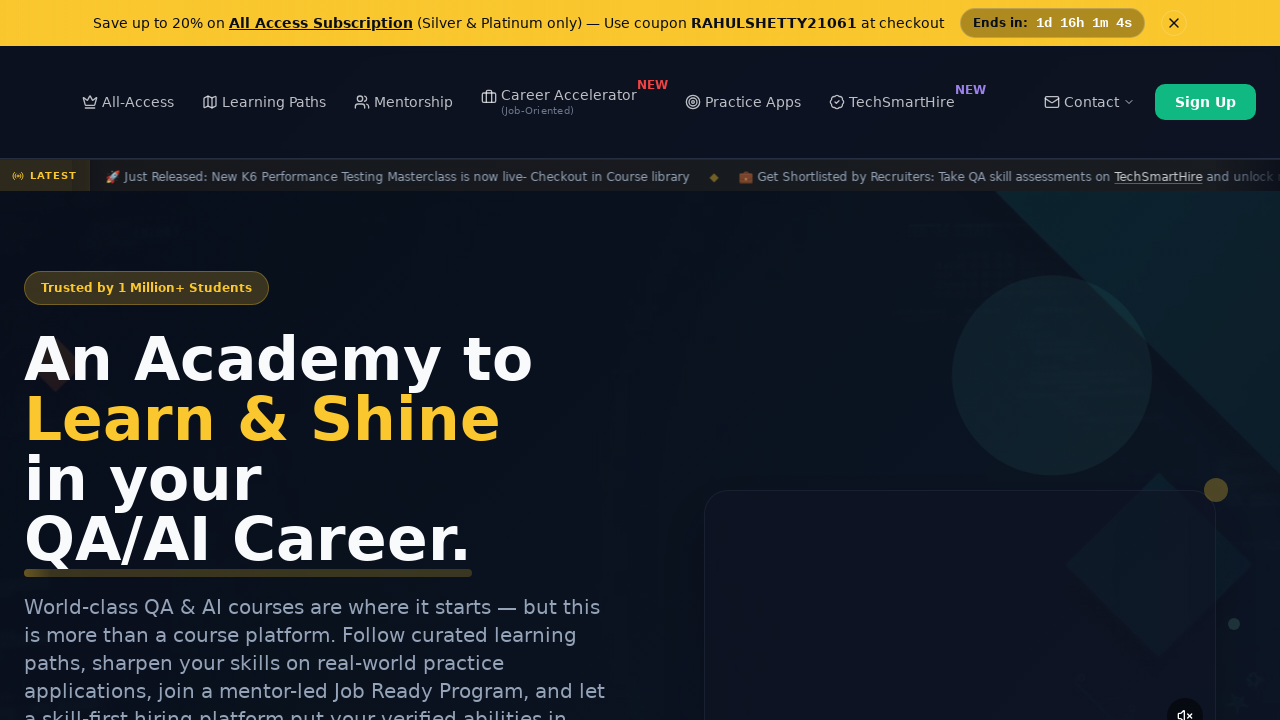

Located all course links in the new window
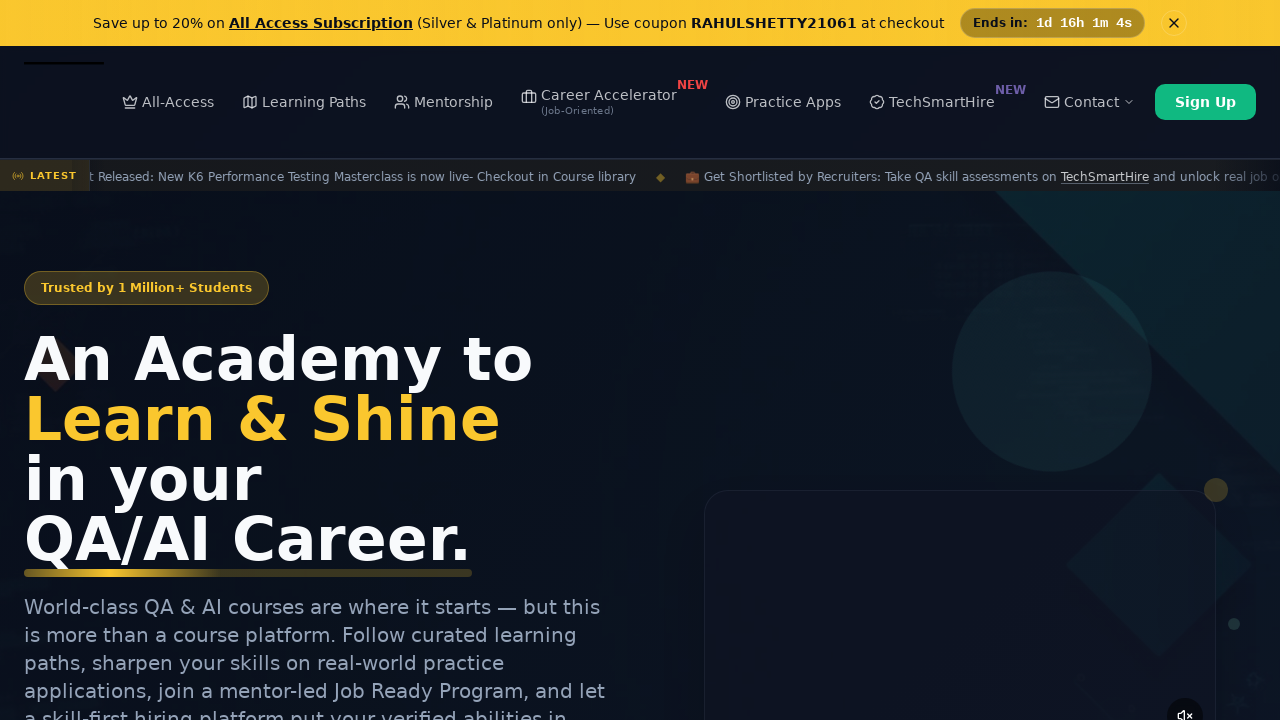

Extracted course name: Playwright Testing
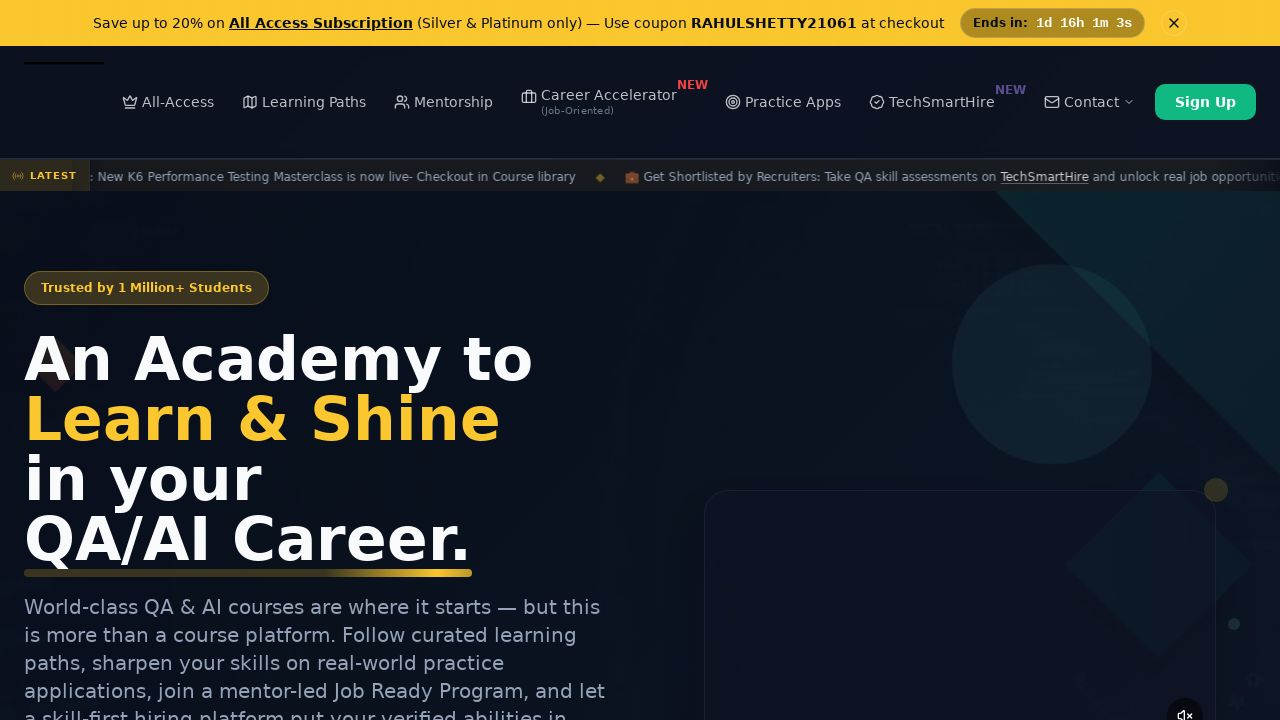

Switched back to parent/original window
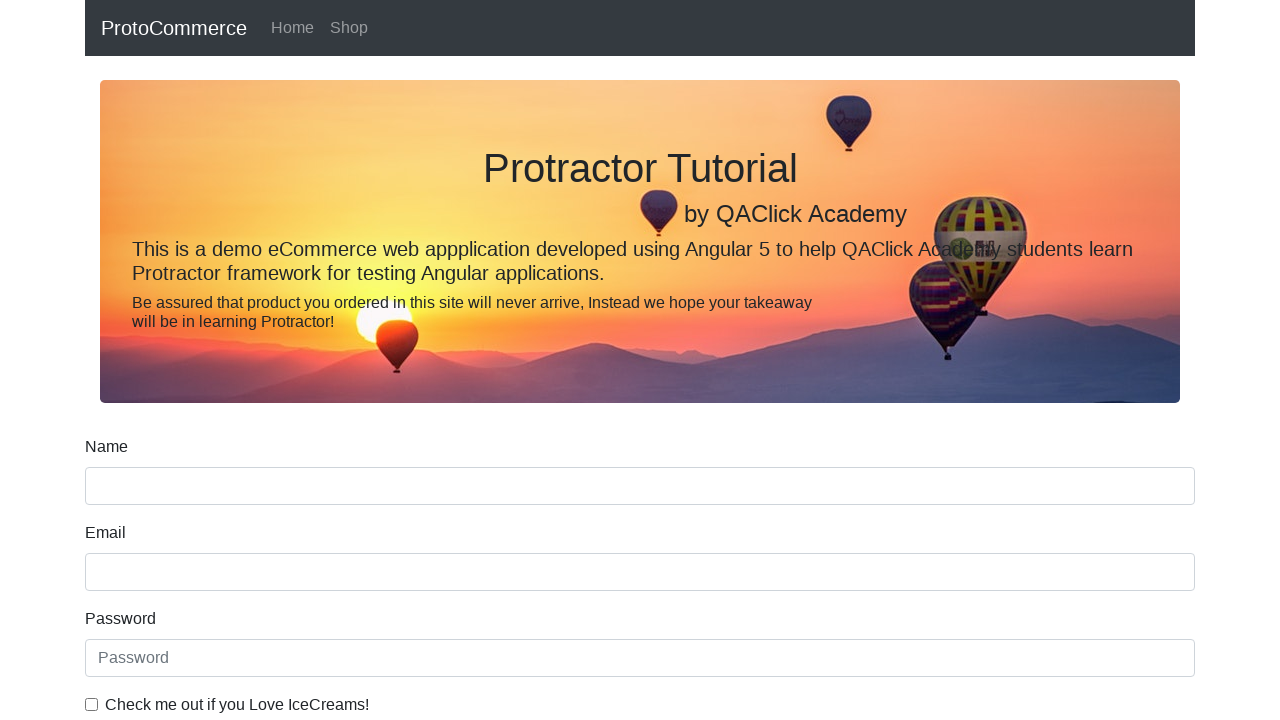

Filled name field with extracted course name: Playwright Testing on [name='name']
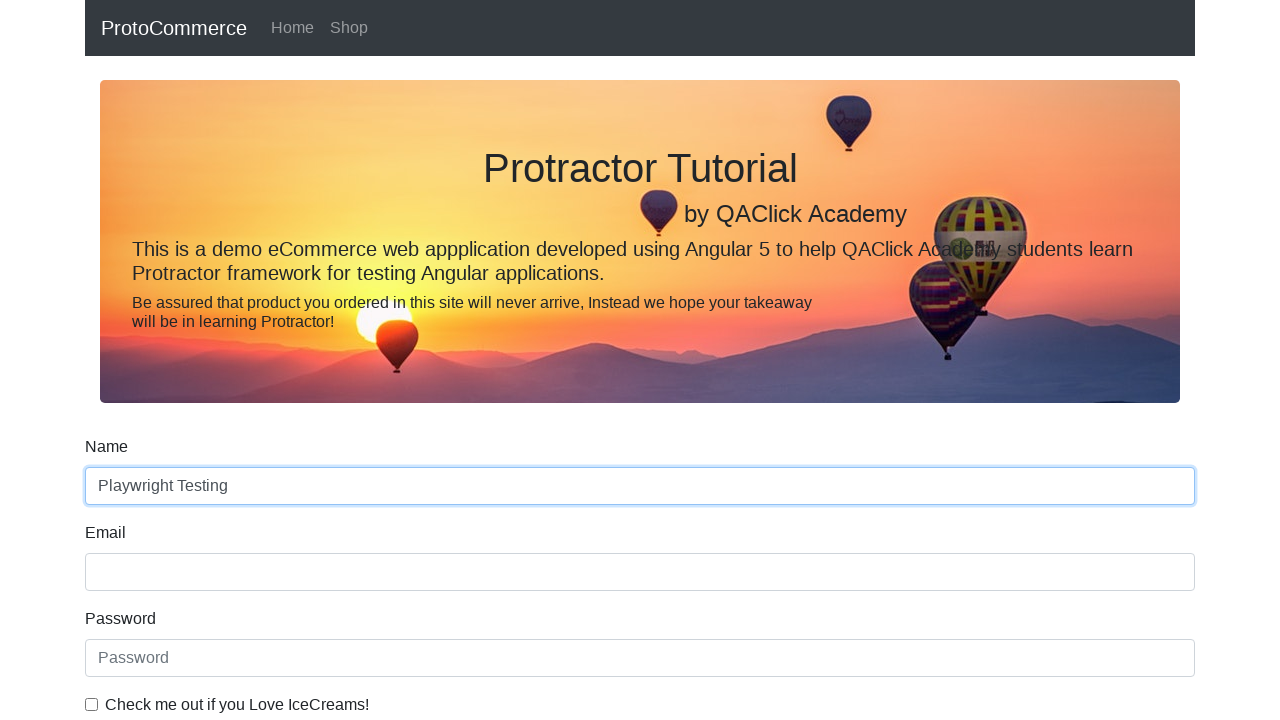

Waited 500ms to ensure name field was filled
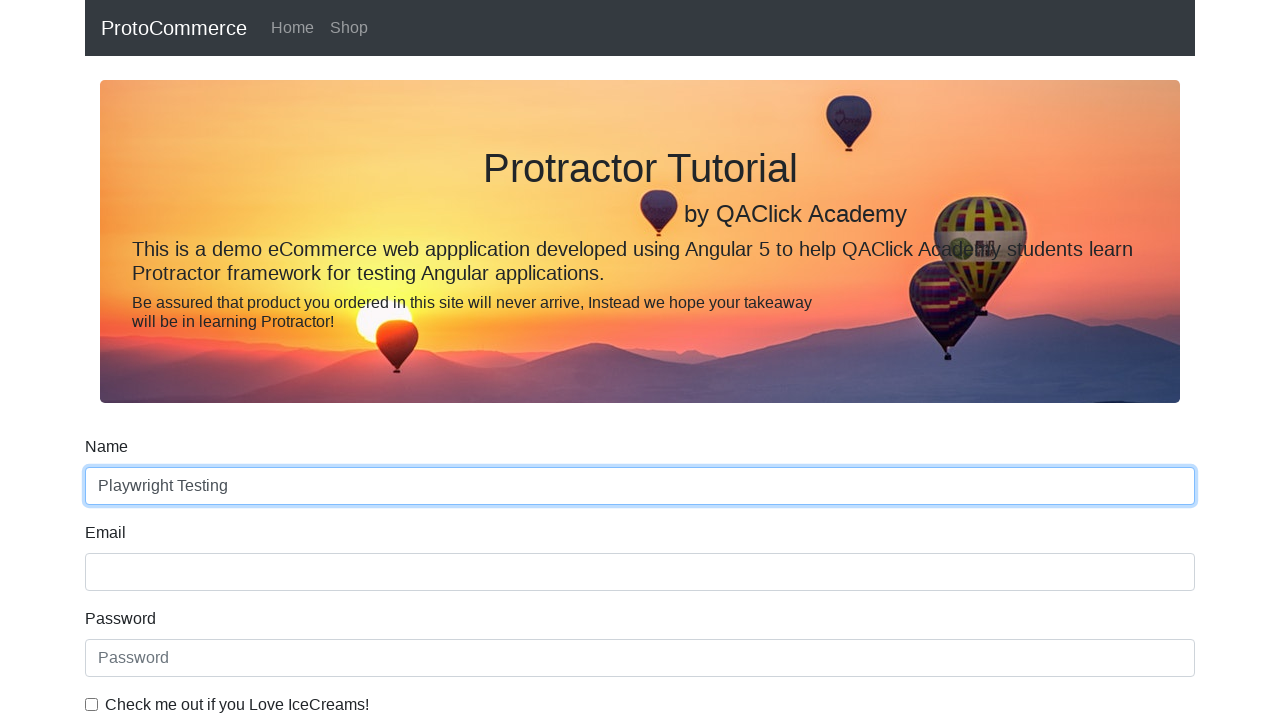

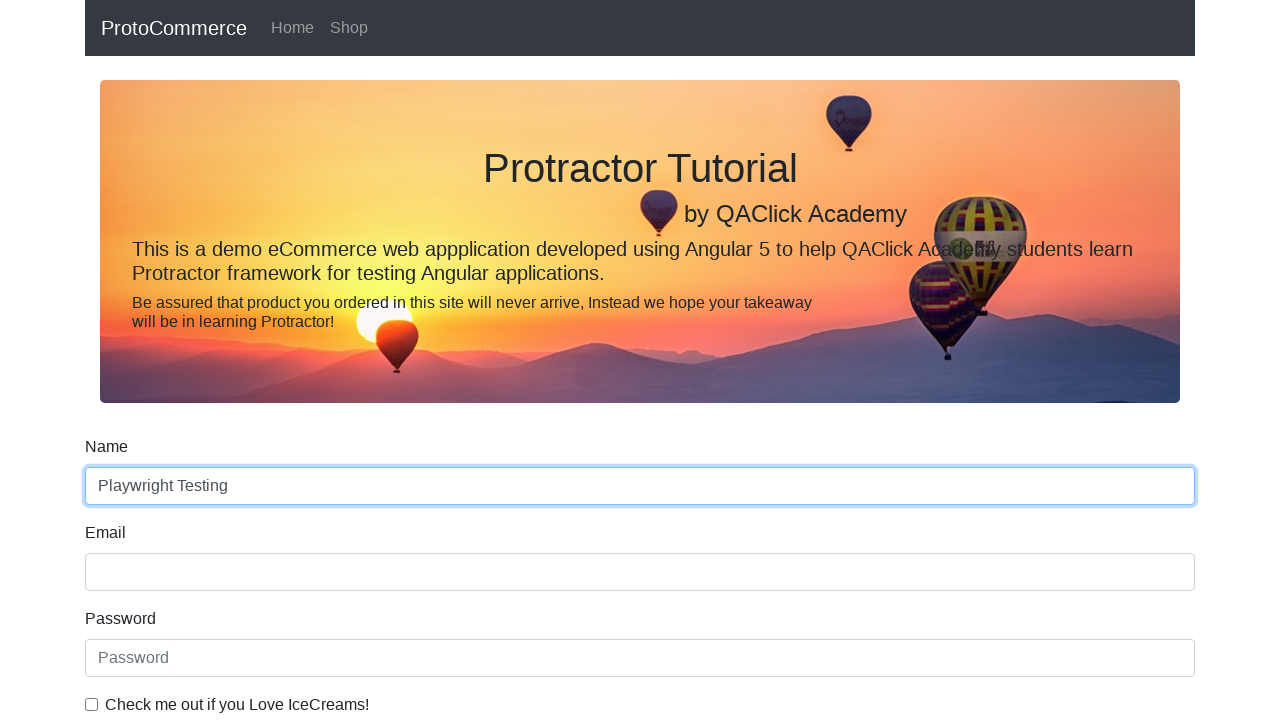